Tests that required fields show error states when form is submitted empty for 'fyzicka' (individual) entity type

Starting URL: https://vpsfree.cz/prihlaska/

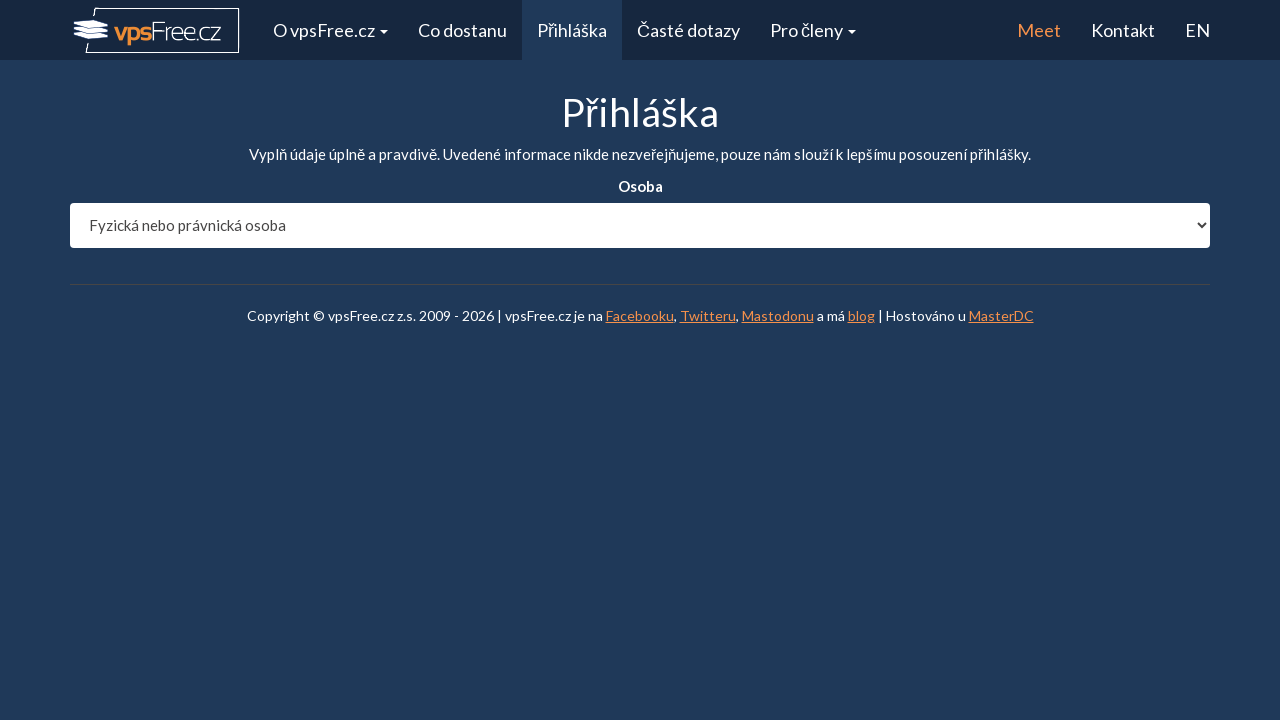

Selected 'fyzicka' (individual) entity type on #entity_type
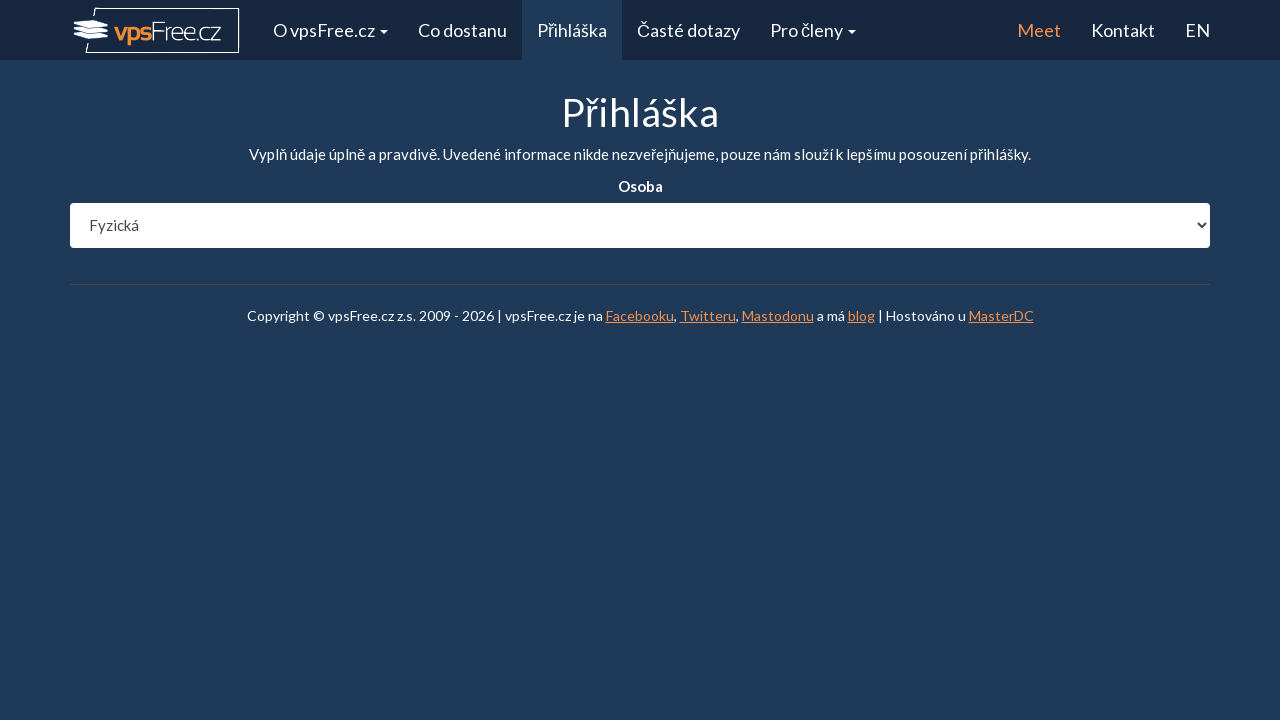

Waited 1 second for form to update after entity type selection
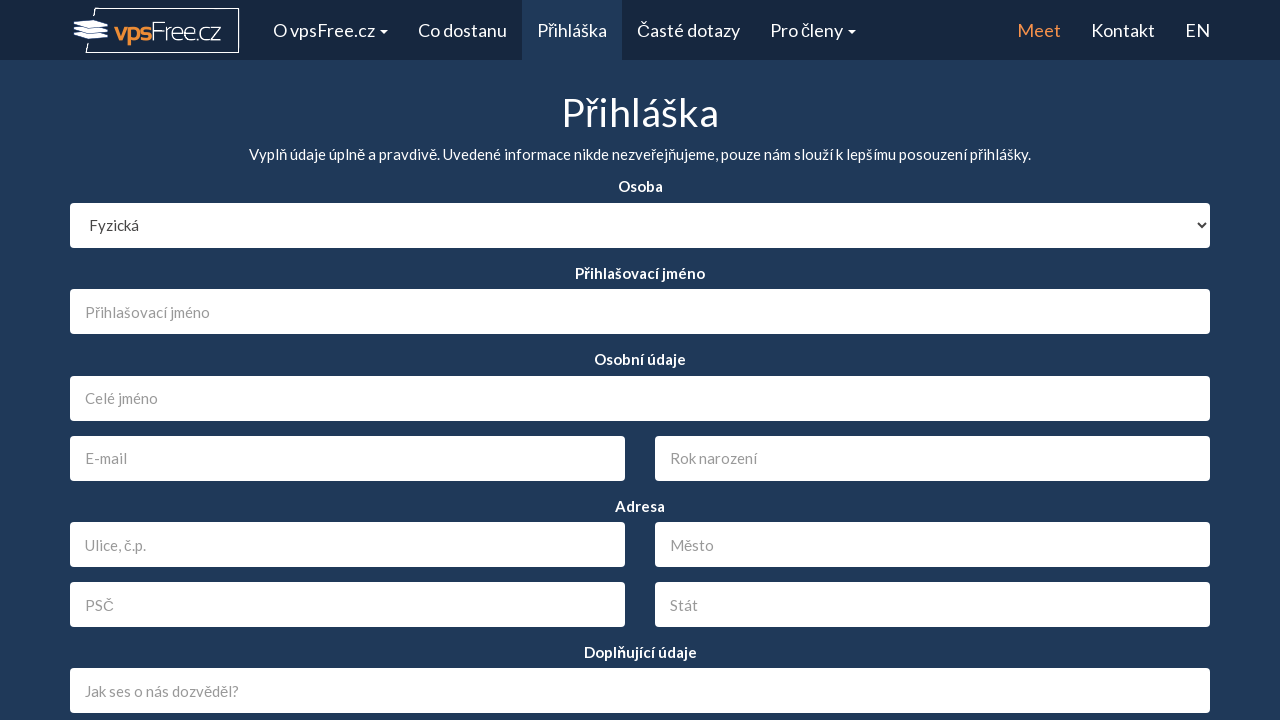

Clicked submit button to trigger validation on empty form at (640, 554) on #send
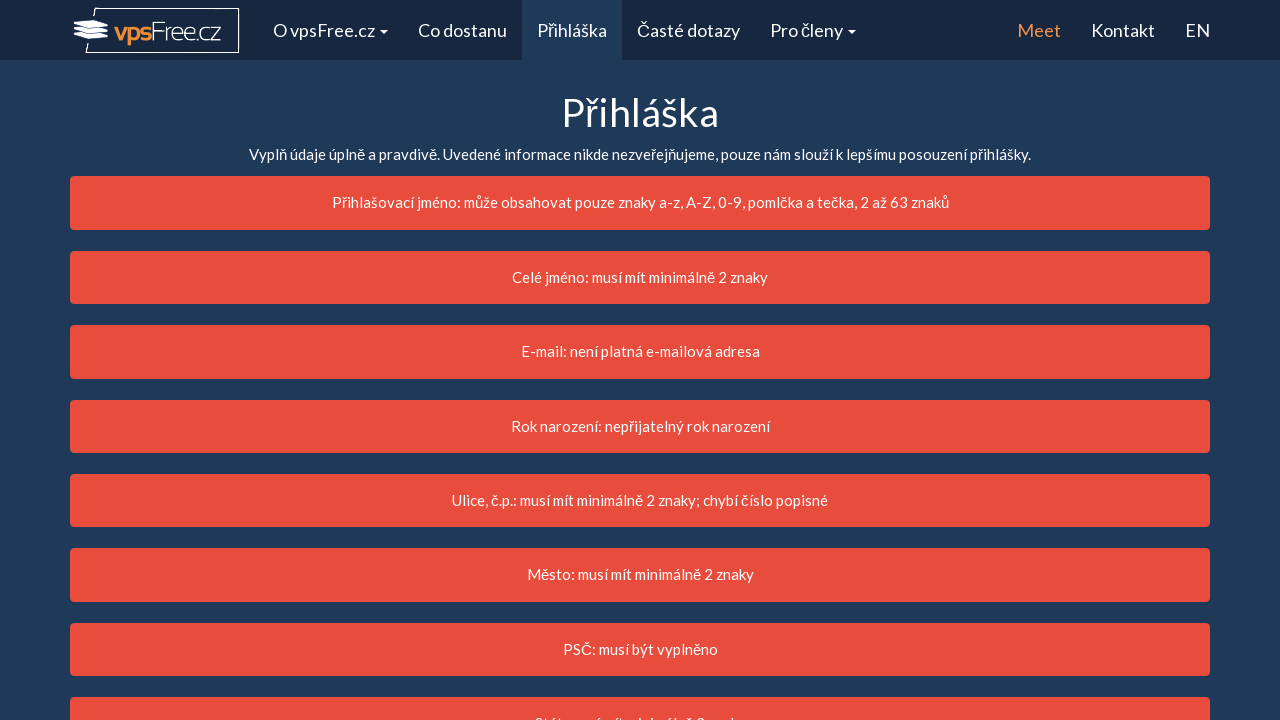

Waited 2 seconds for validation errors to appear
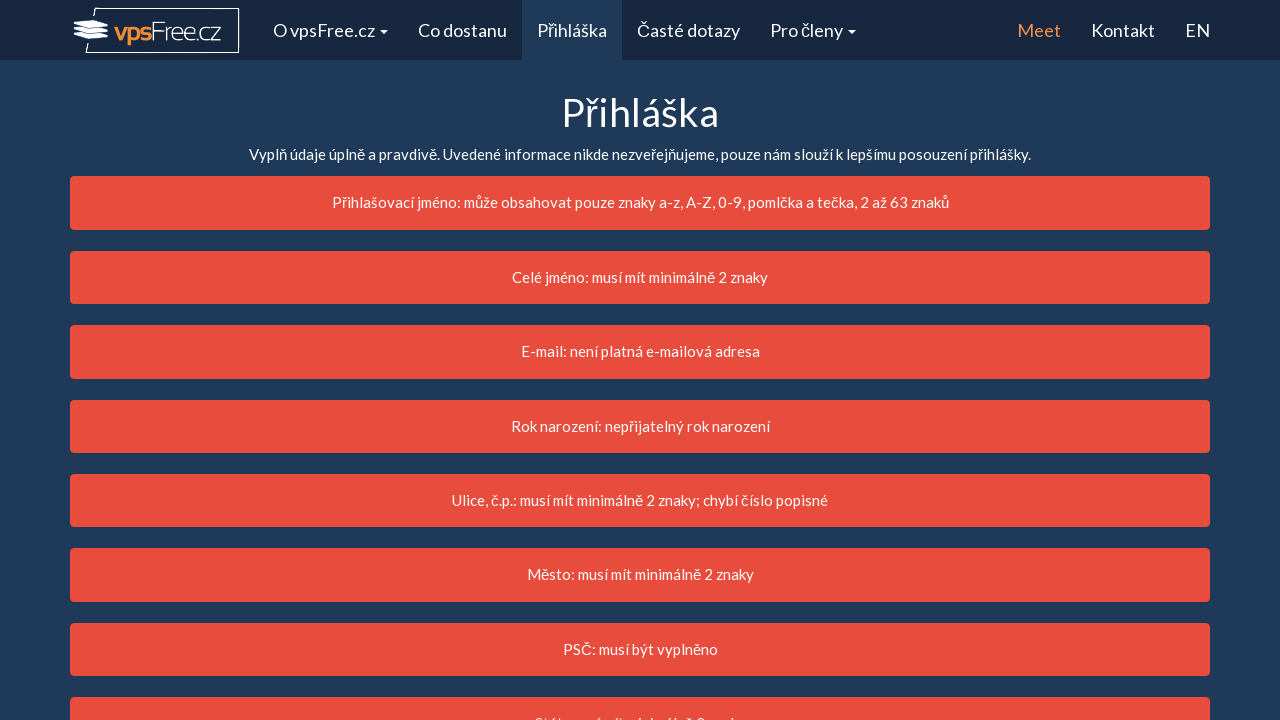

Retrieved class attribute for field 'login'
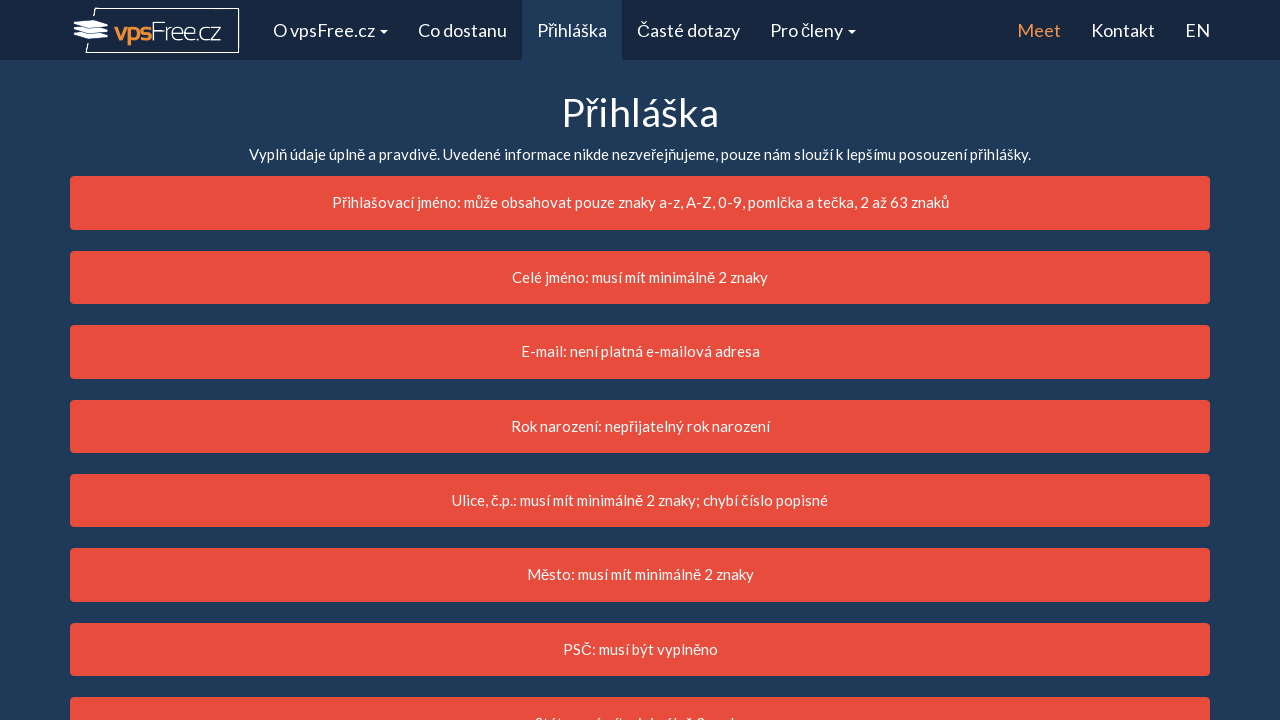

Verified field 'login' has error class
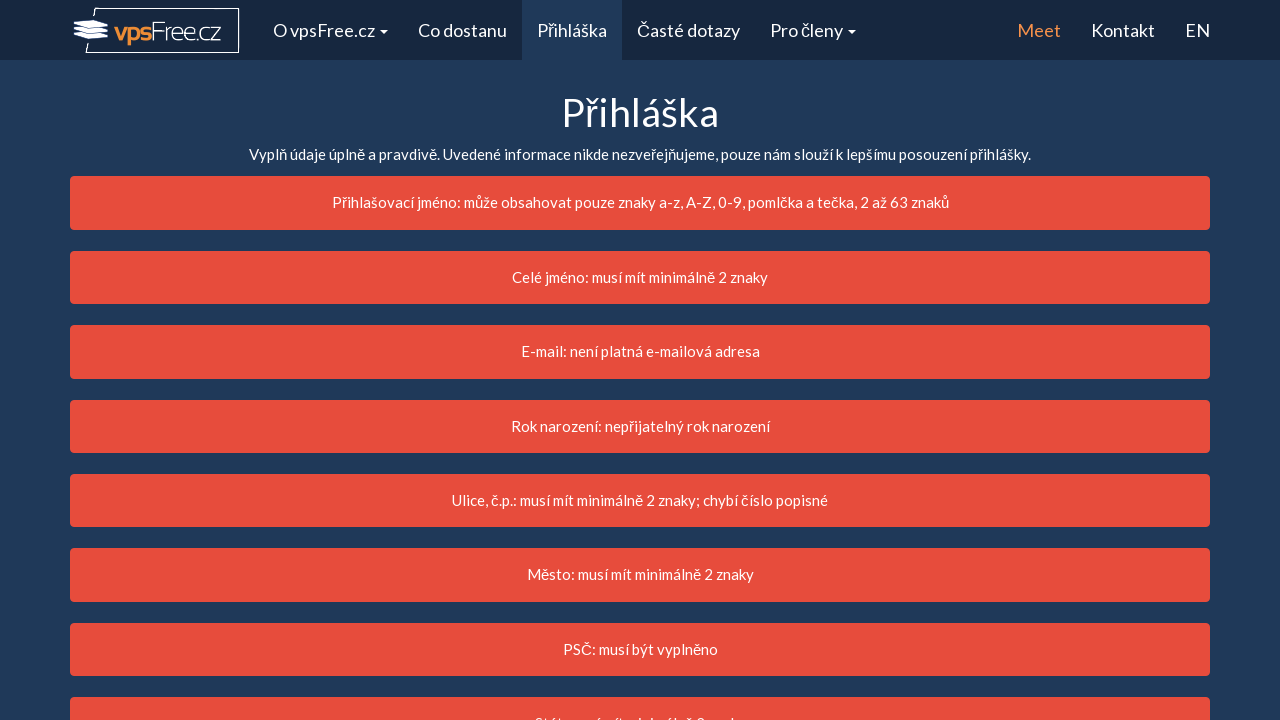

Retrieved class attribute for field 'name'
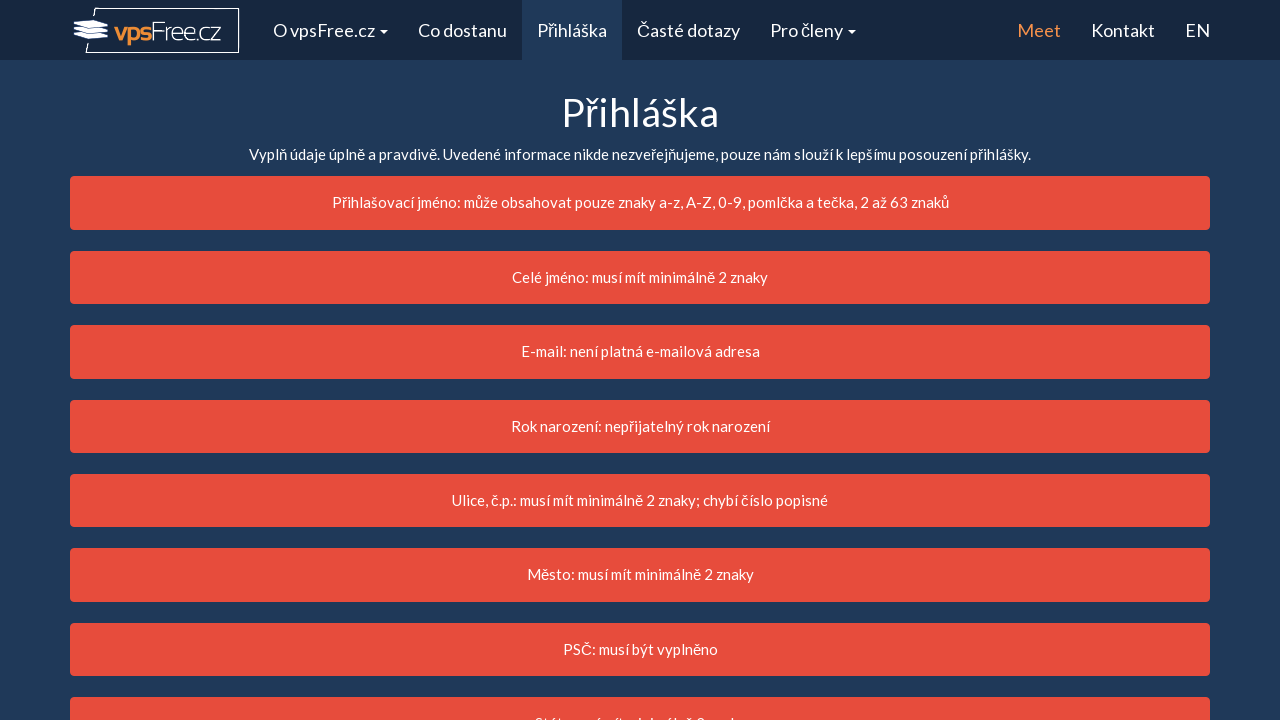

Verified field 'name' has error class
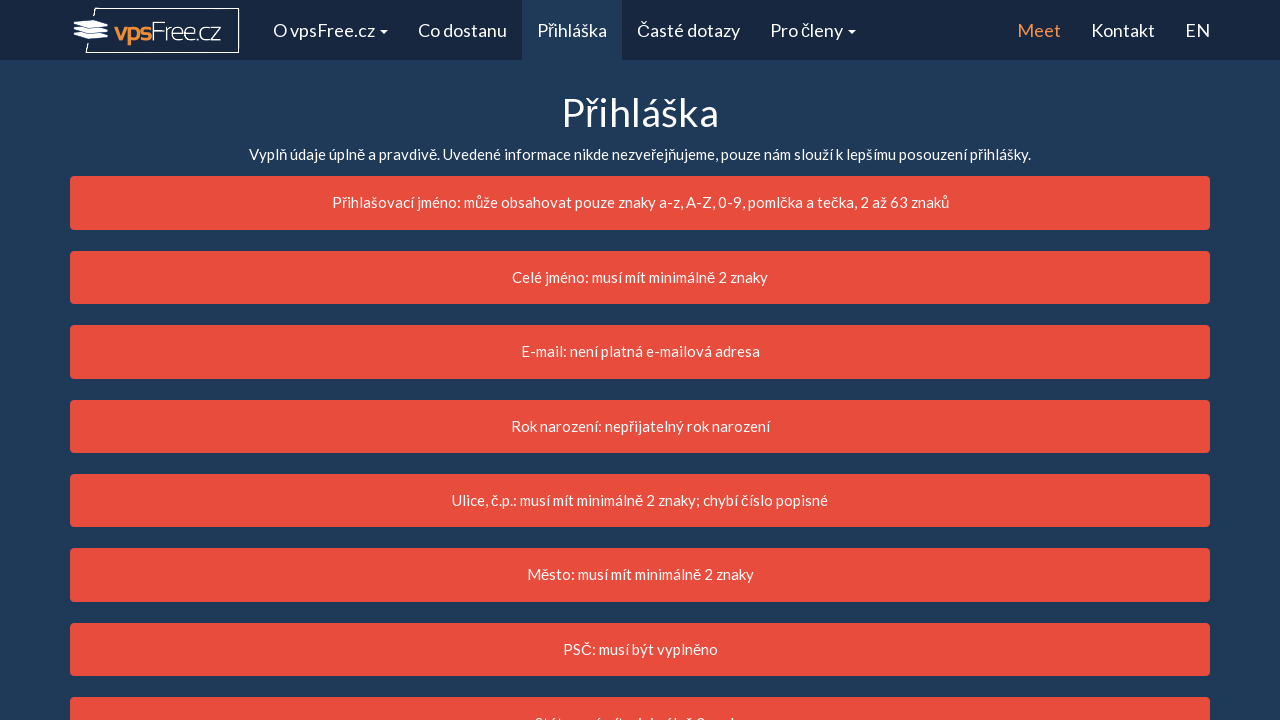

Retrieved class attribute for field 'birth'
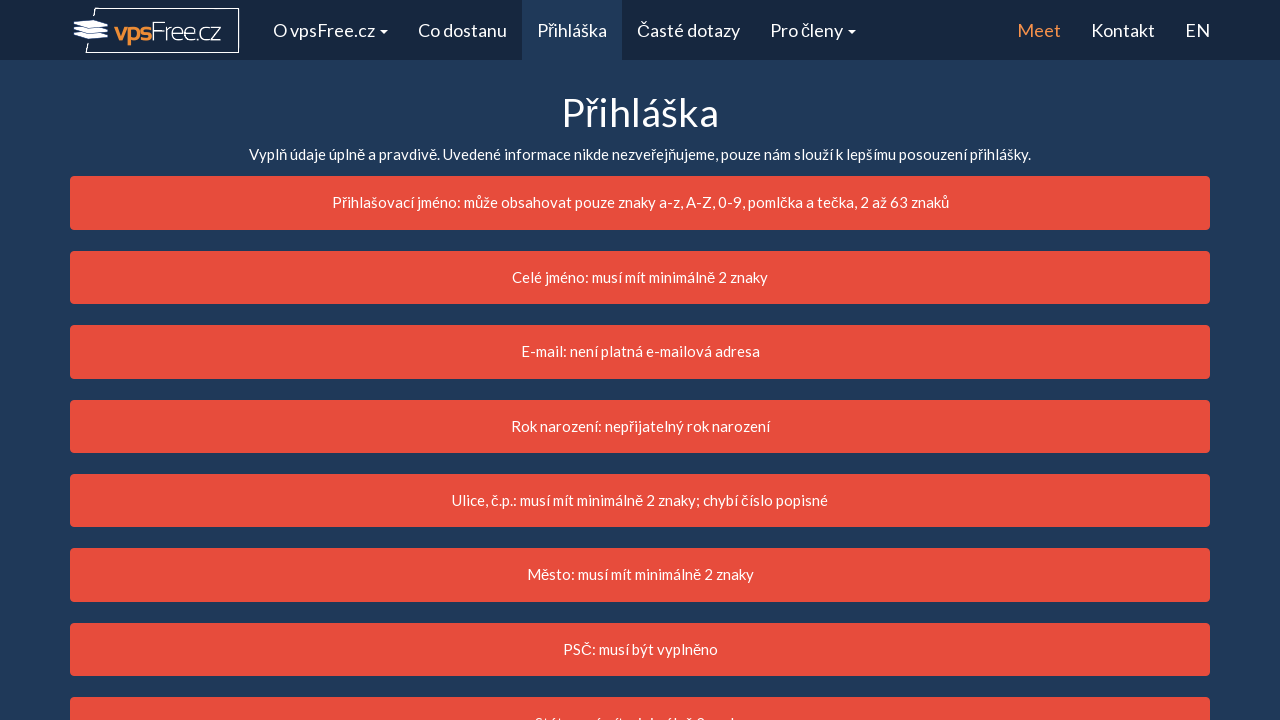

Verified field 'birth' has error class
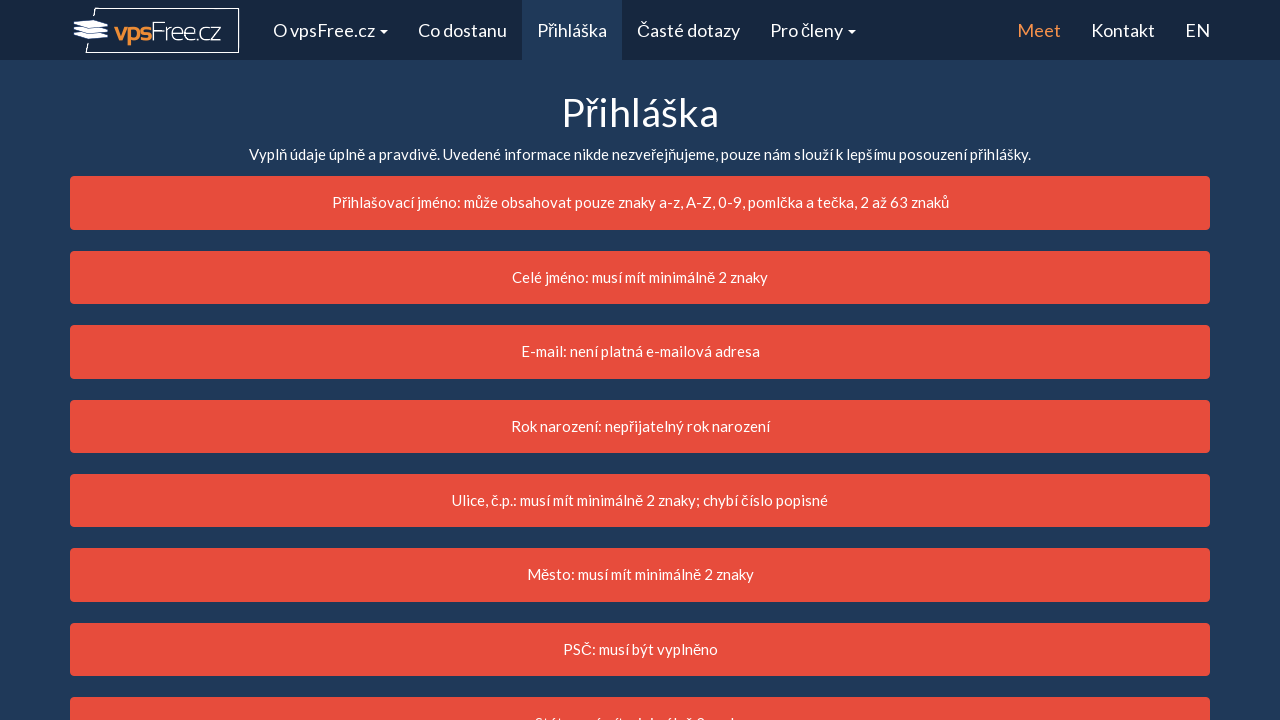

Retrieved class attribute for field 'address'
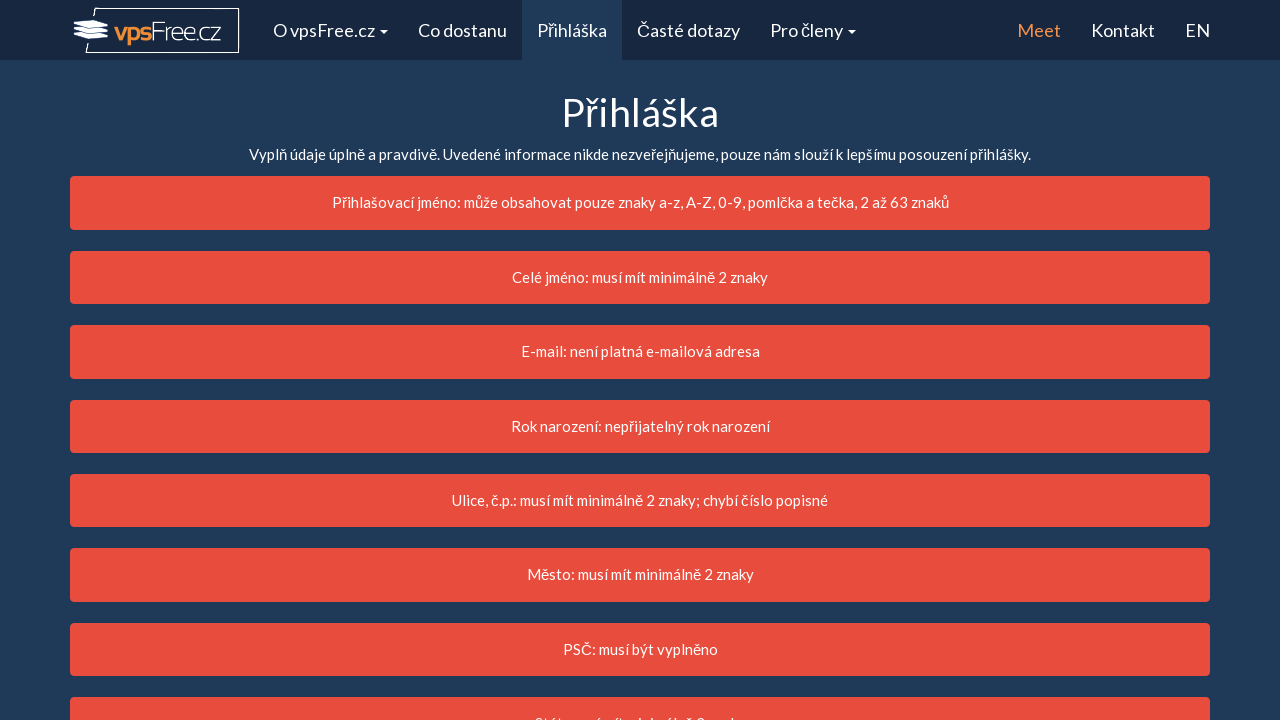

Verified field 'address' has error class
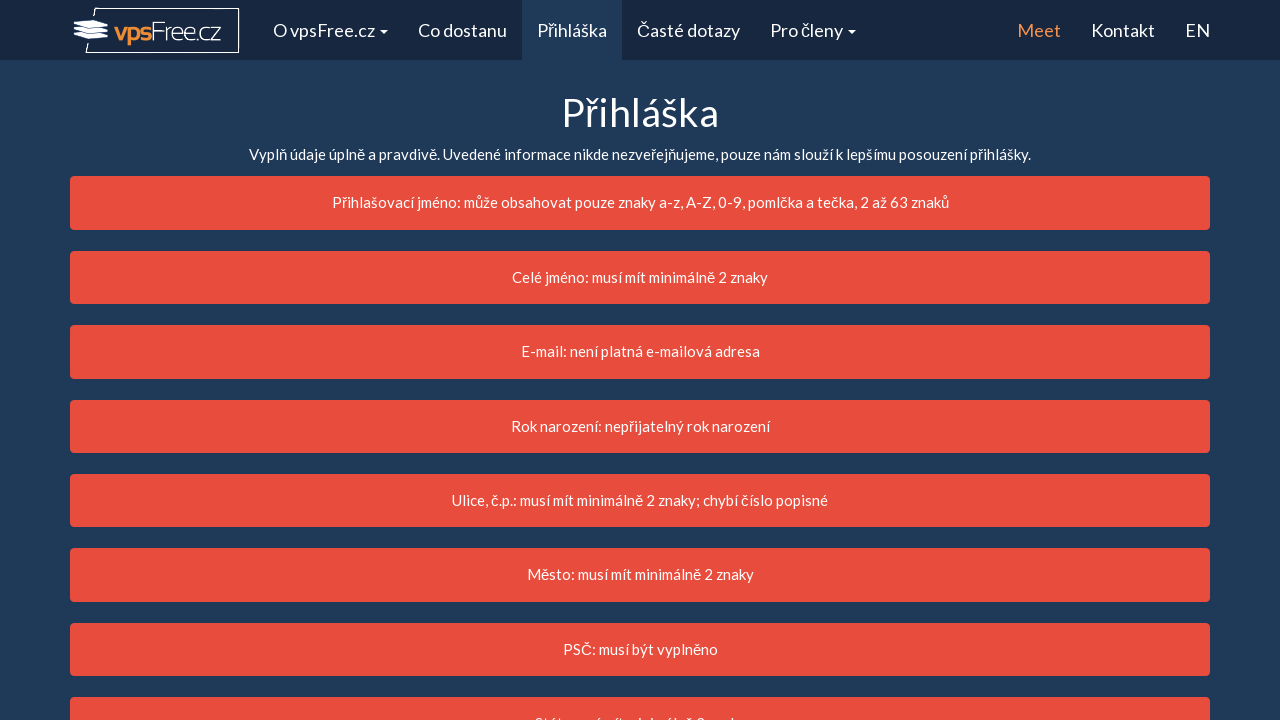

Retrieved class attribute for field 'city'
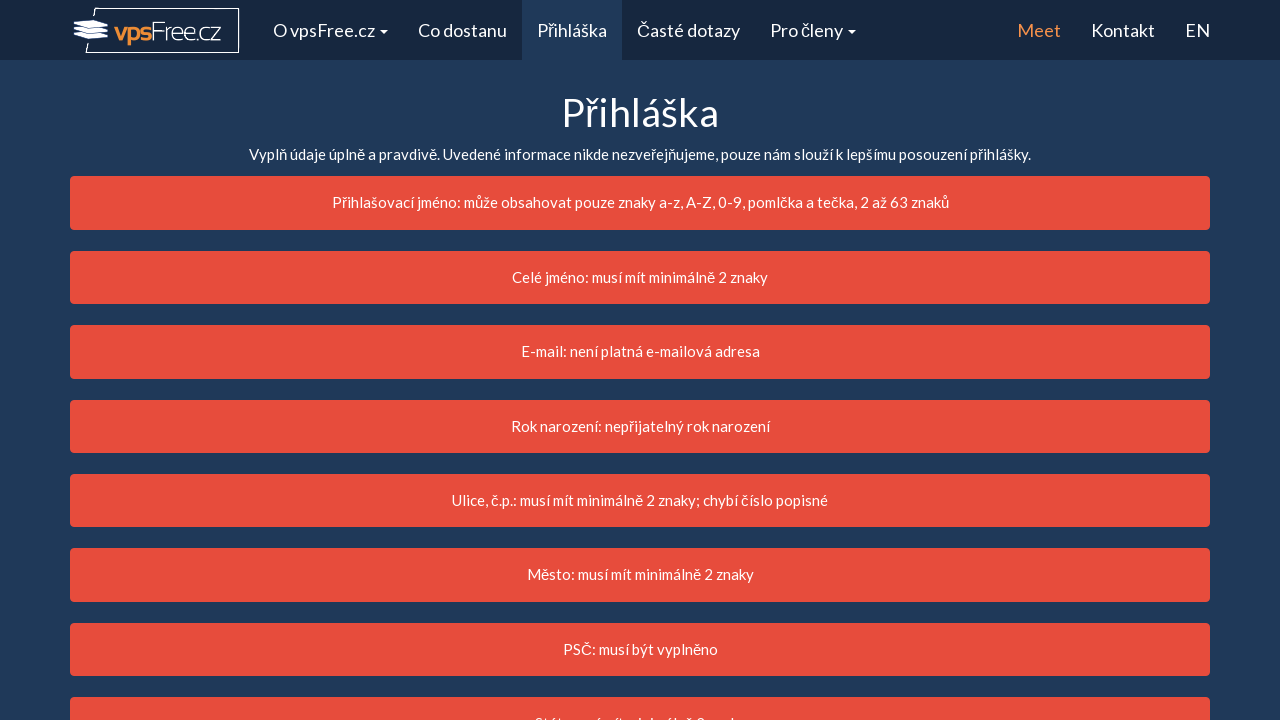

Verified field 'city' has error class
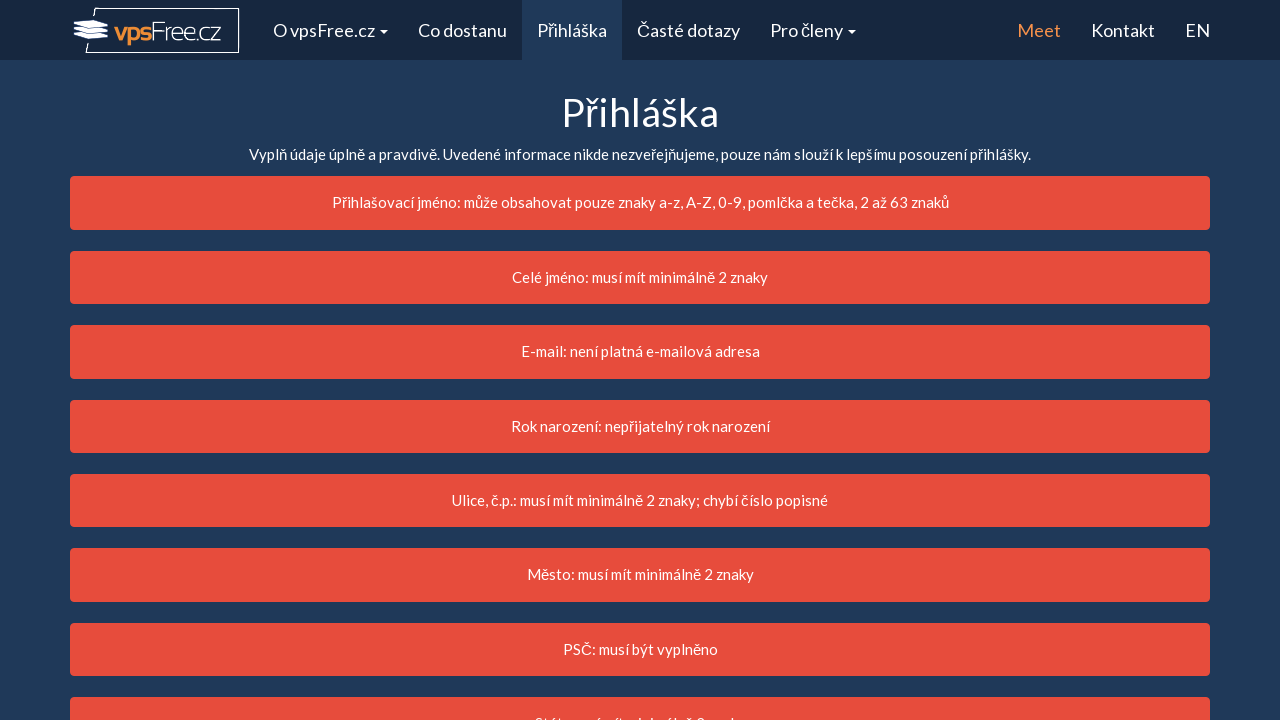

Retrieved class attribute for field 'zip'
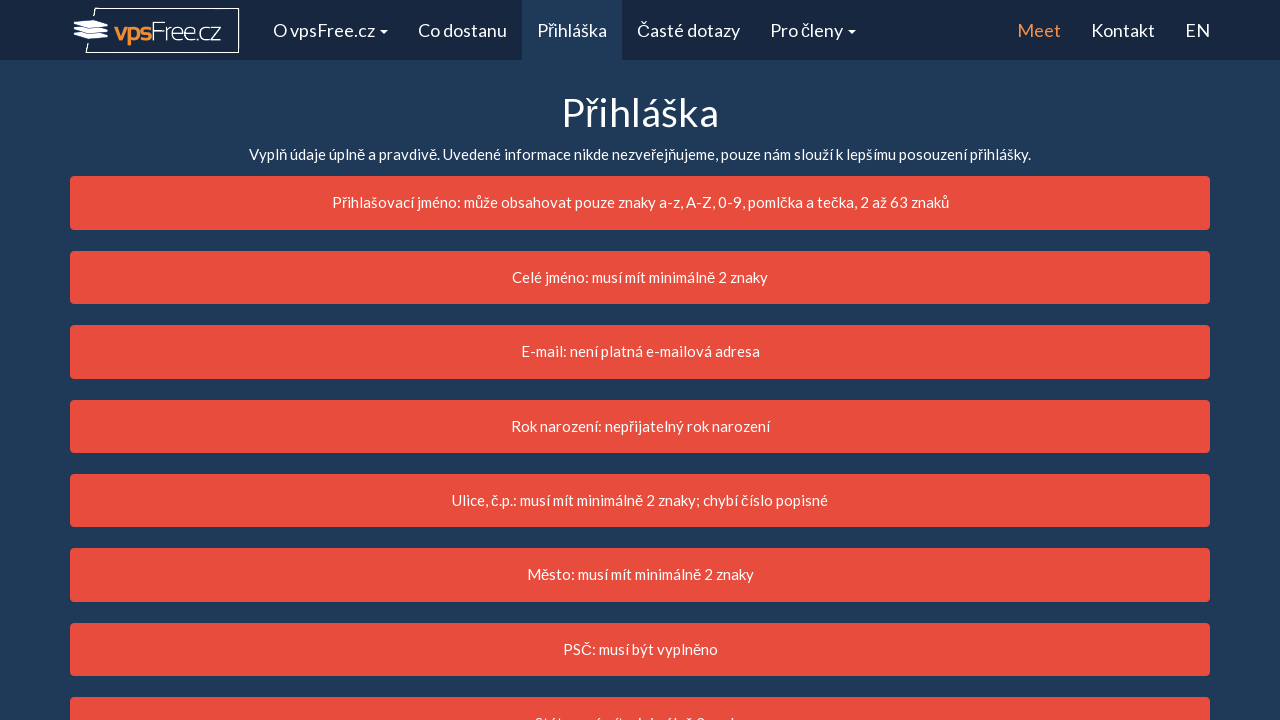

Verified field 'zip' has error class
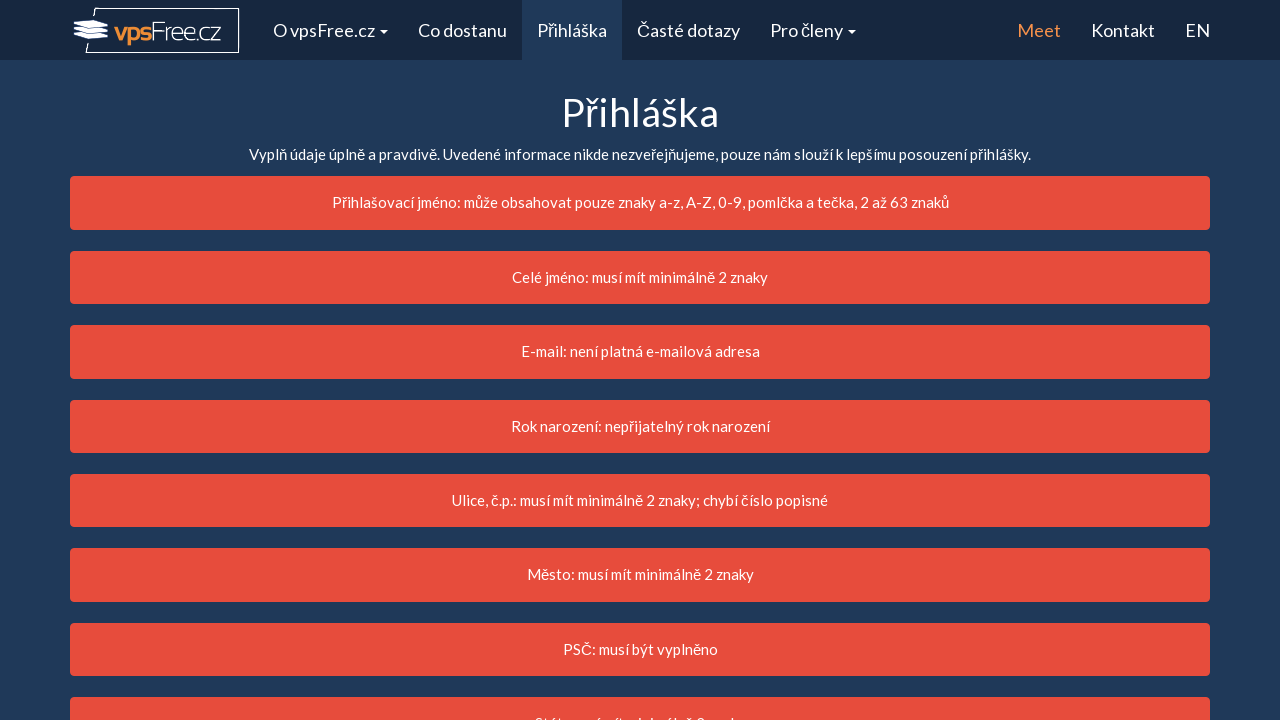

Retrieved class attribute for field 'country'
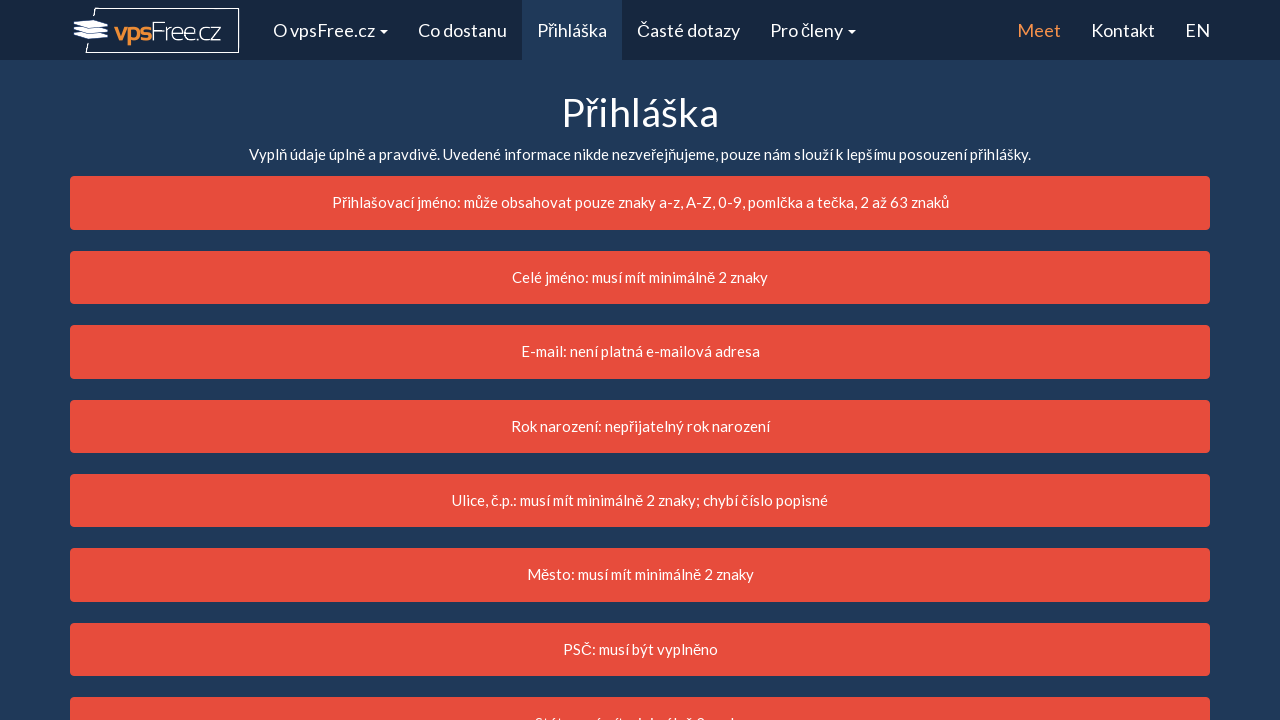

Verified field 'country' has error class
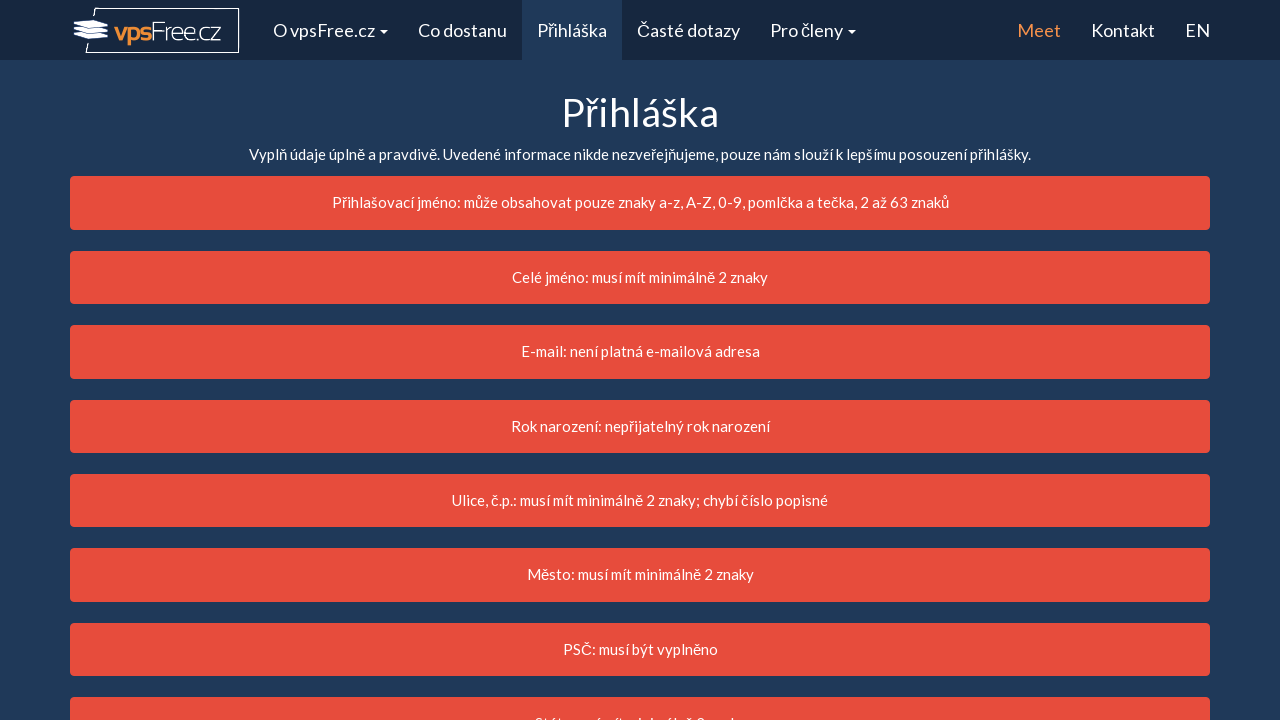

Retrieved class attribute for field 'email'
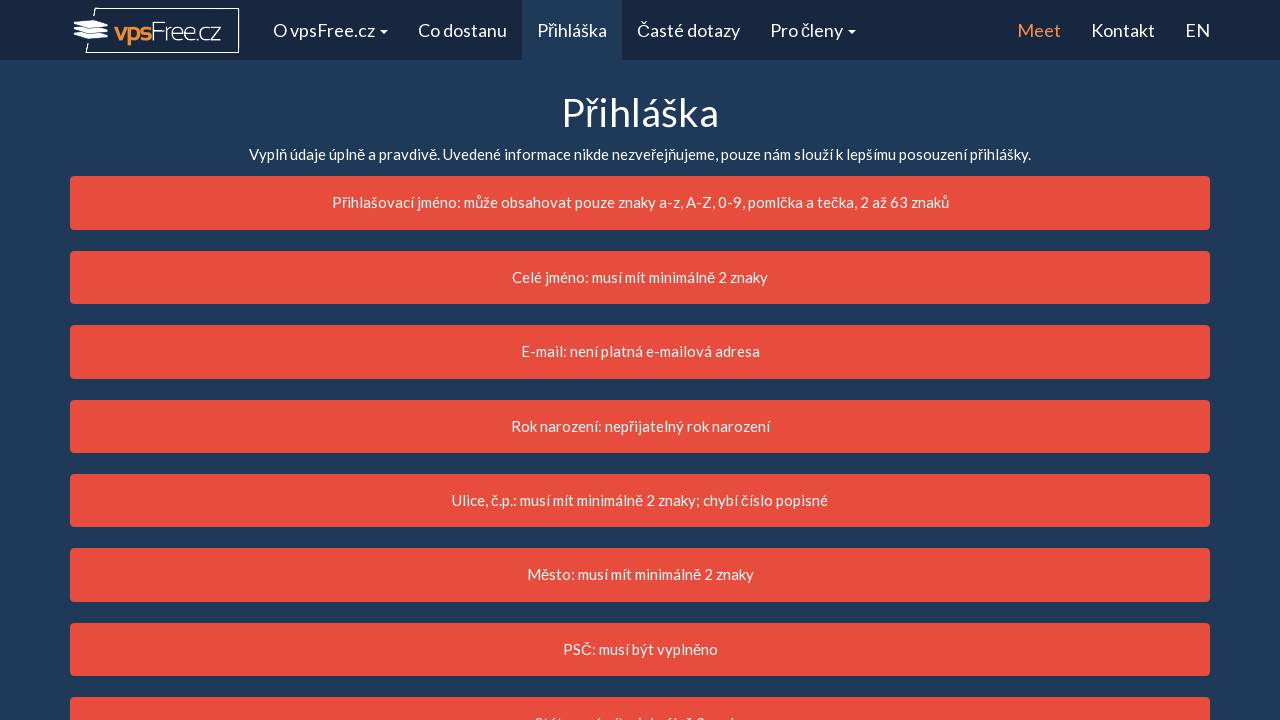

Verified field 'email' has error class
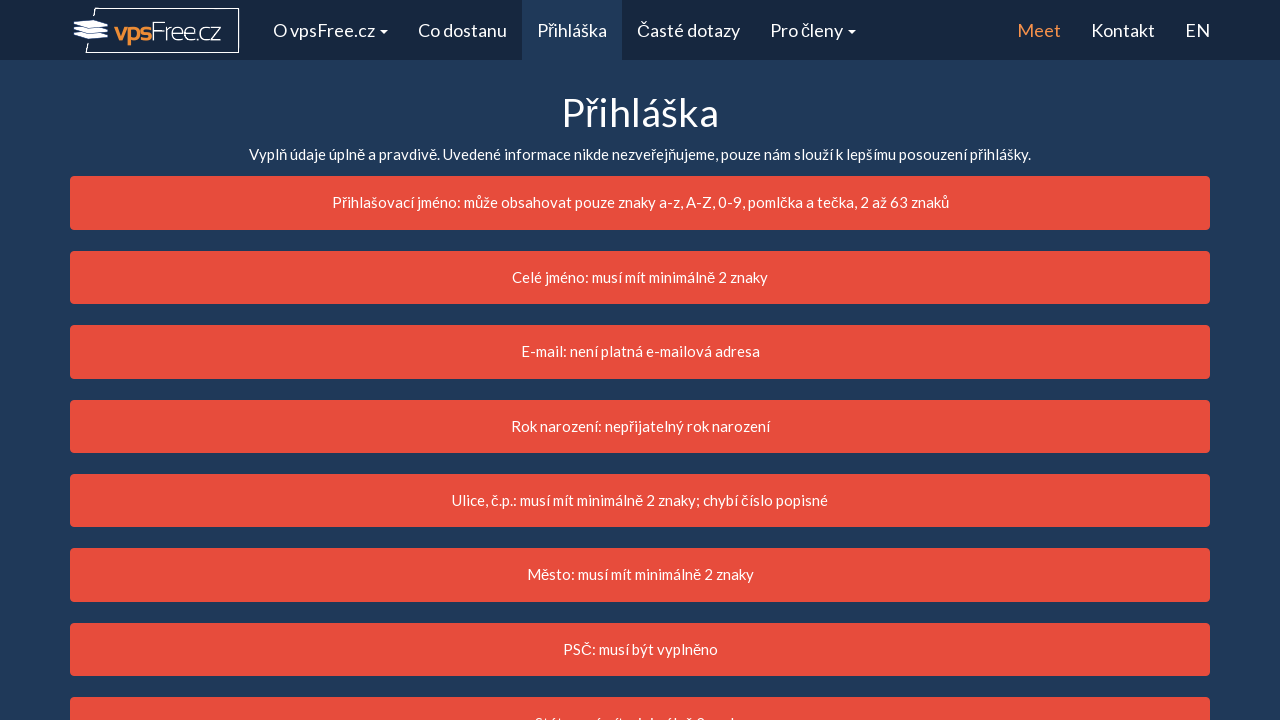

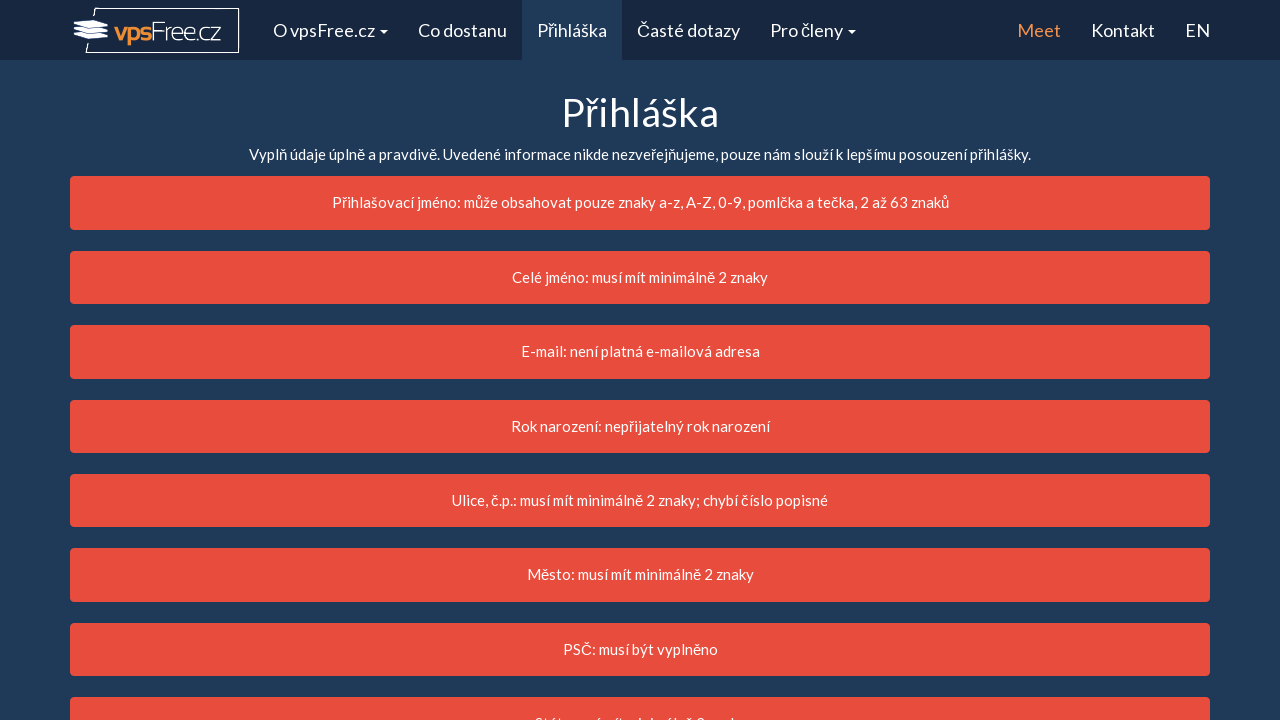